Tests opening a new browser window, navigating to a different page in that window, and verifying that two windows are open

Starting URL: https://the-internet.herokuapp.com/windows

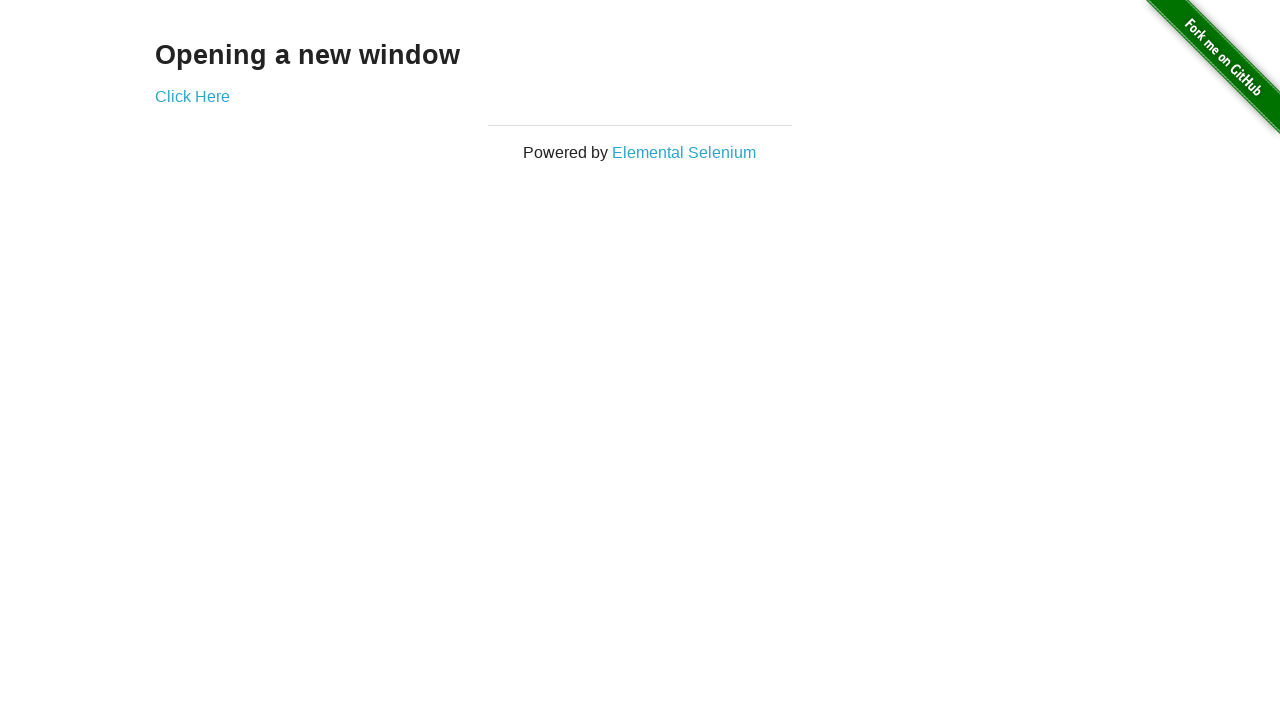

Opened a new browser window using context.new_page()
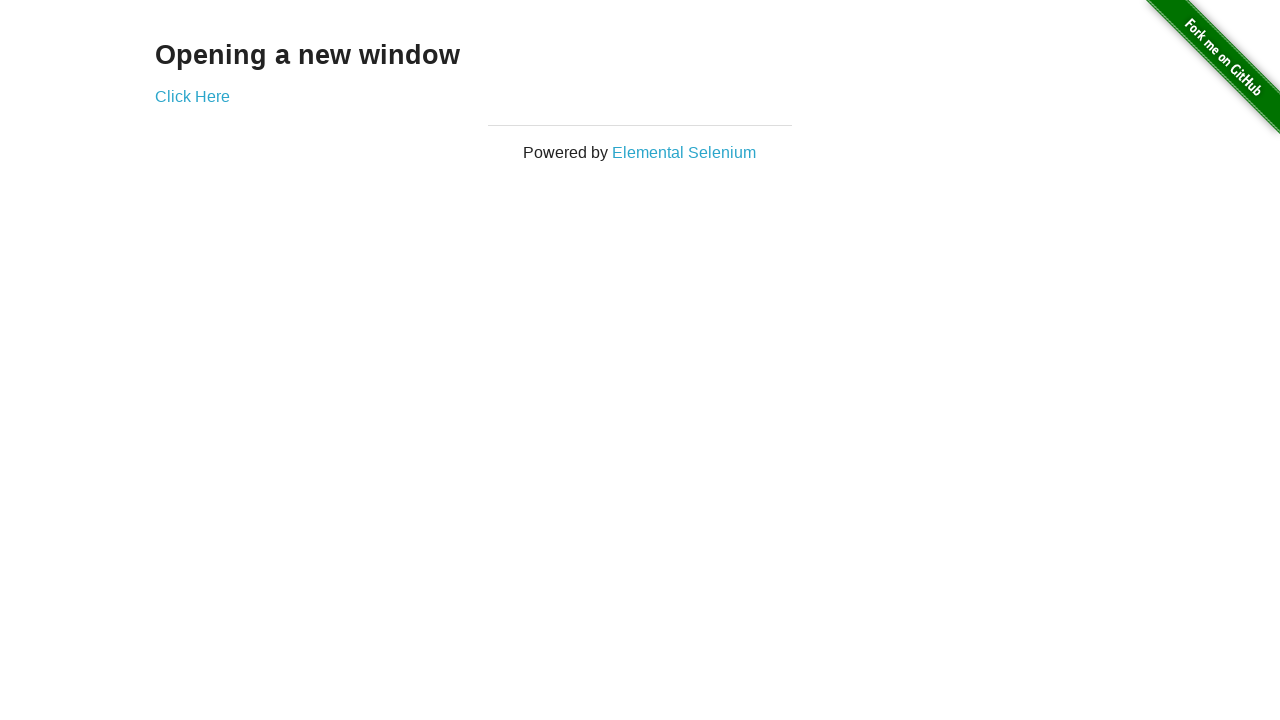

Navigated new window to https://the-internet.herokuapp.com/typos
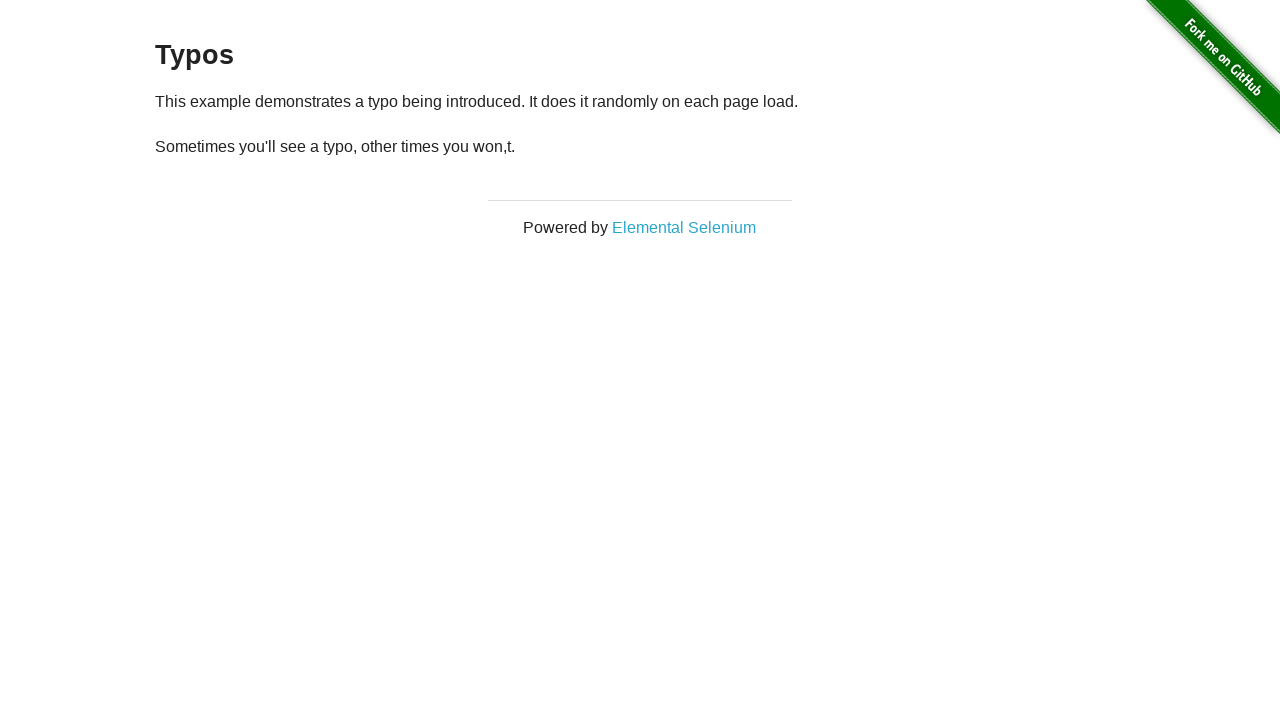

Verified that exactly 2 windows are open
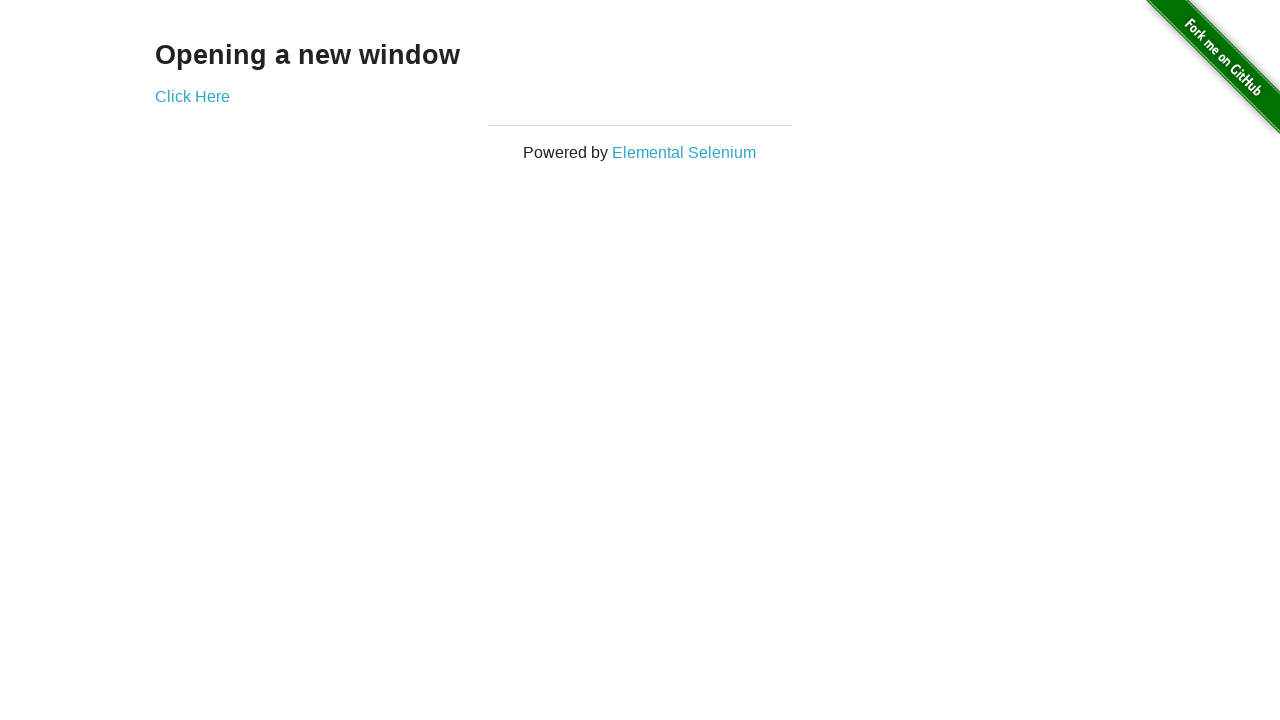

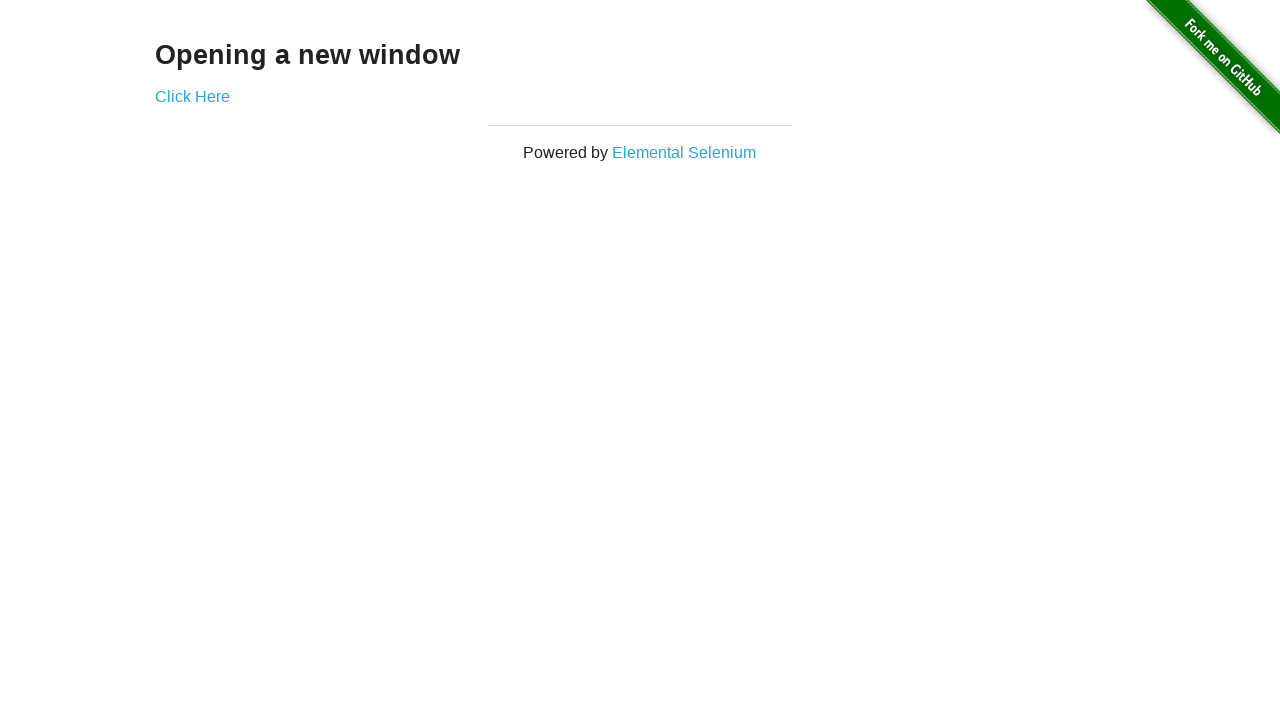